Tests alert handling functionality by navigating to an alert demo page, triggering a confirmation alert, and dismissing it

Starting URL: https://demo.automationtesting.in/Alerts.html

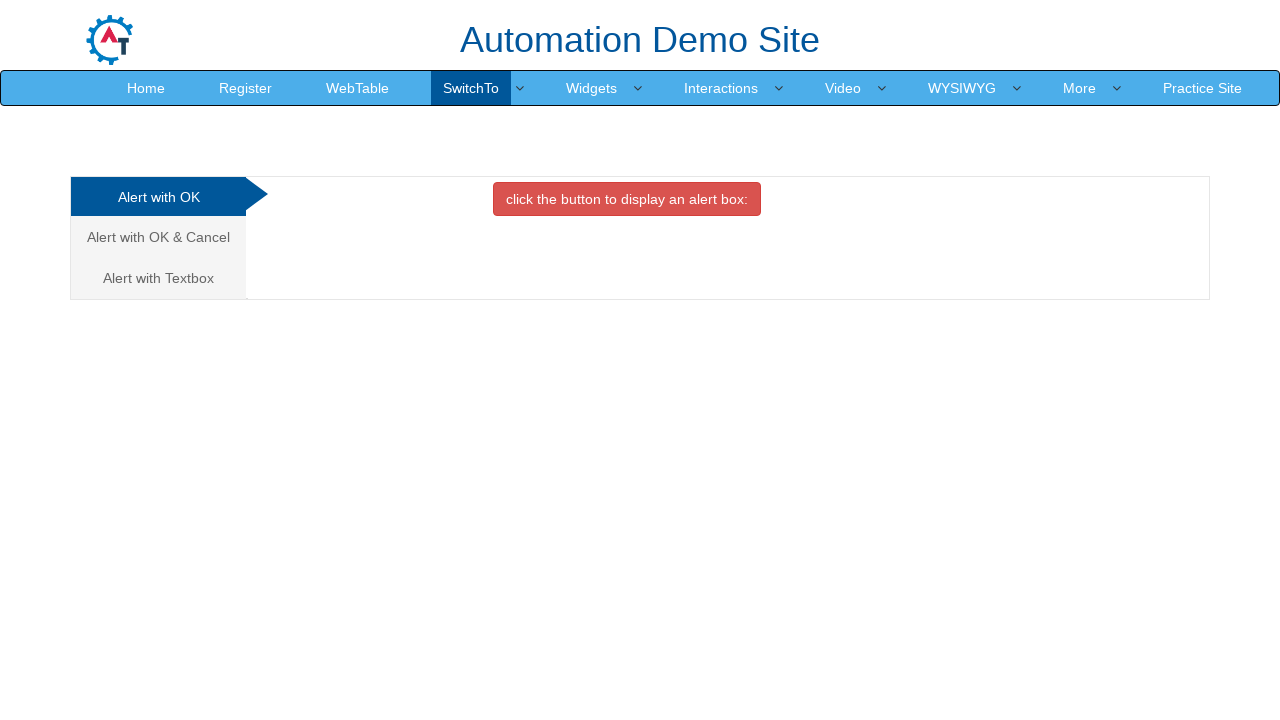

Navigated to alert demo page
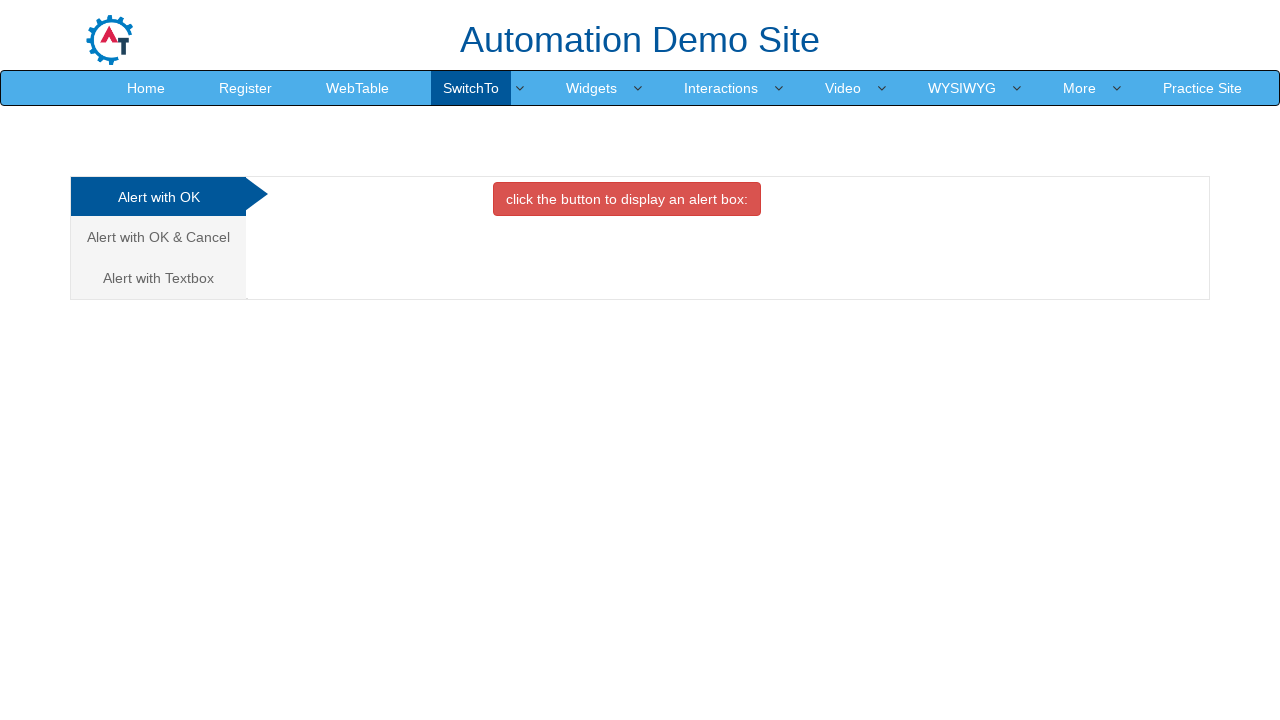

Clicked on 'Alert with OK & Cancel' tab at (158, 237) on xpath=//a[text()='Alert with OK & Cancel ']
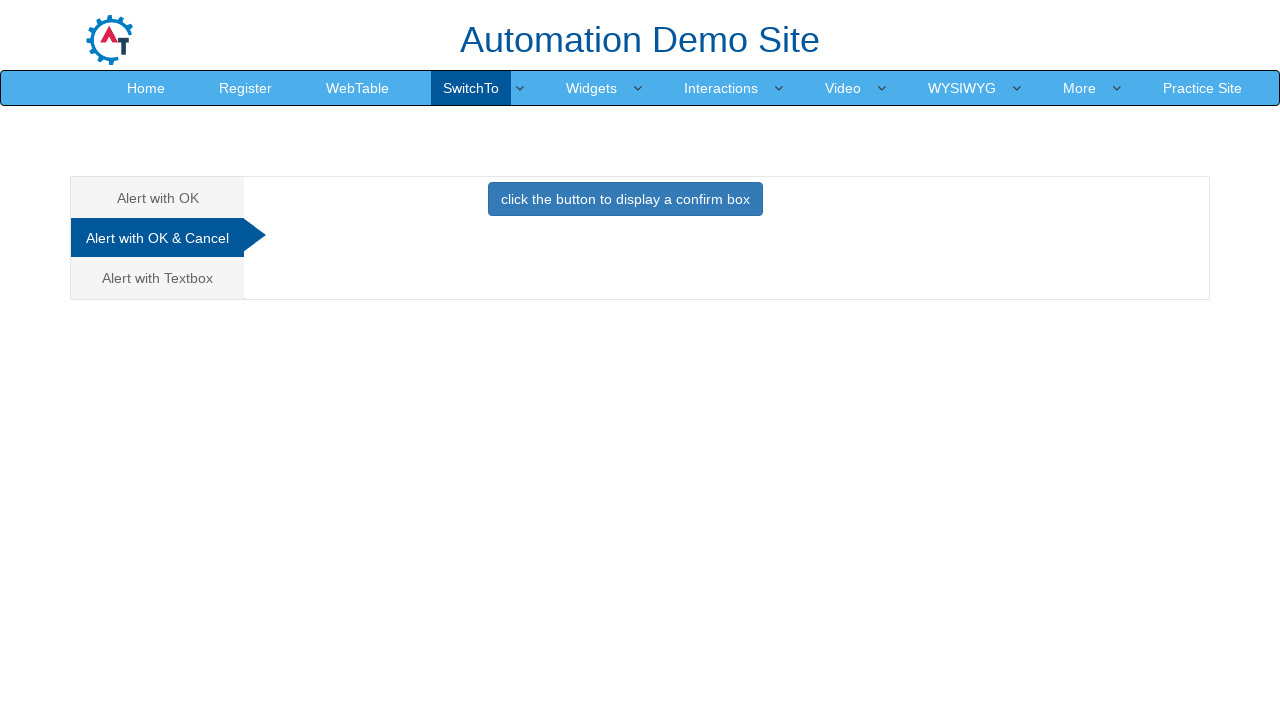

Set up dialog handler to dismiss alerts
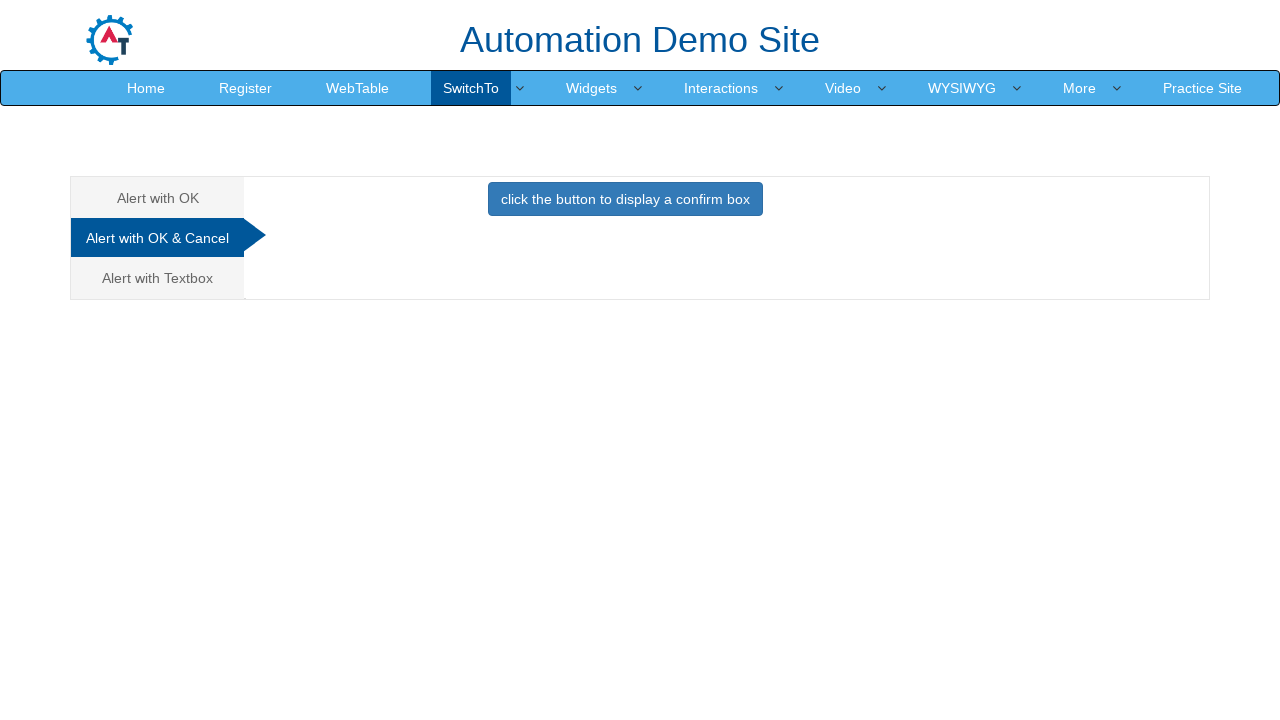

Clicked button to trigger confirmation alert at (625, 199) on xpath=//button[@class='btn btn-primary']
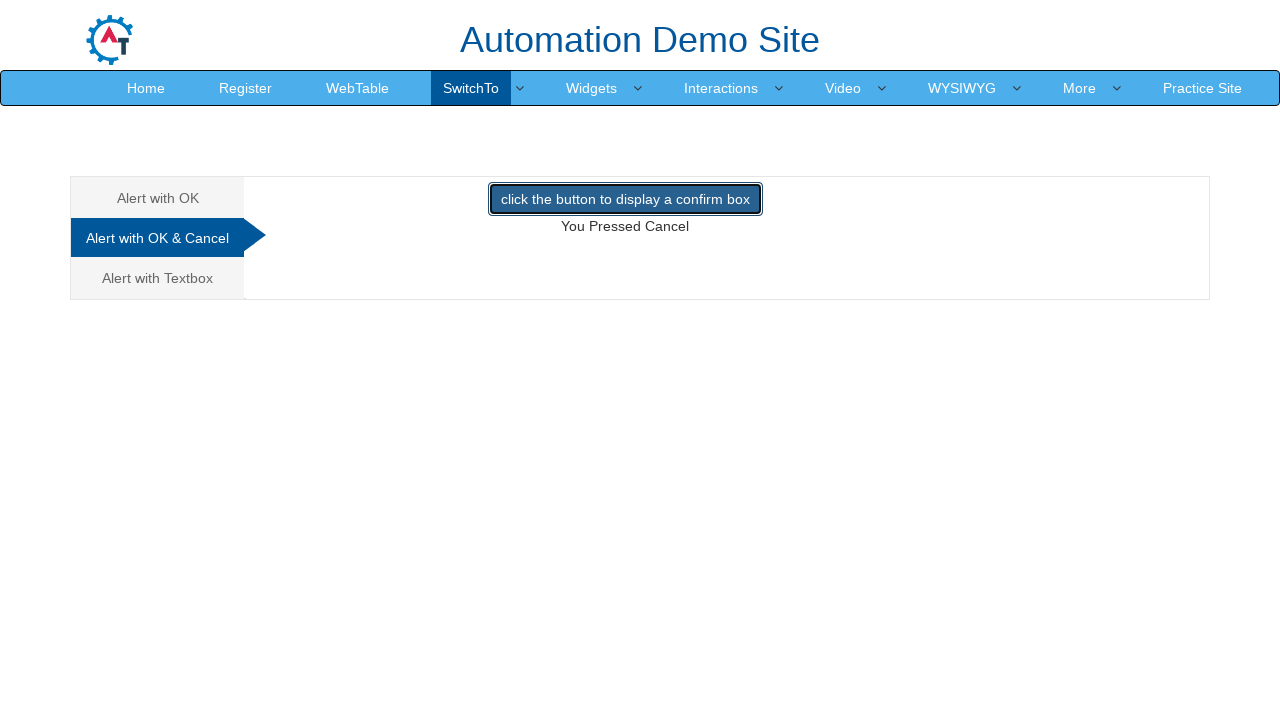

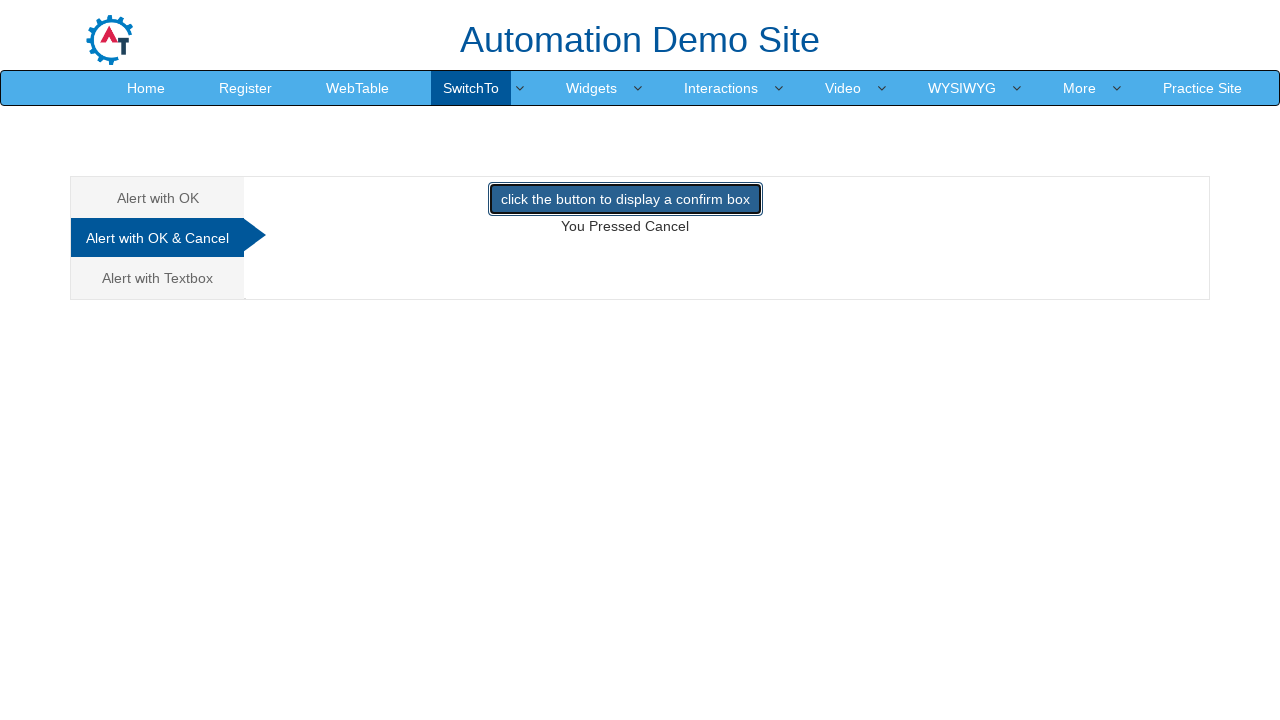